Tests radio button functionality on a registration form by checking if the male/female gender radio buttons are enabled and can be selected

Starting URL: http://demo.automationtesting.in/Register.html

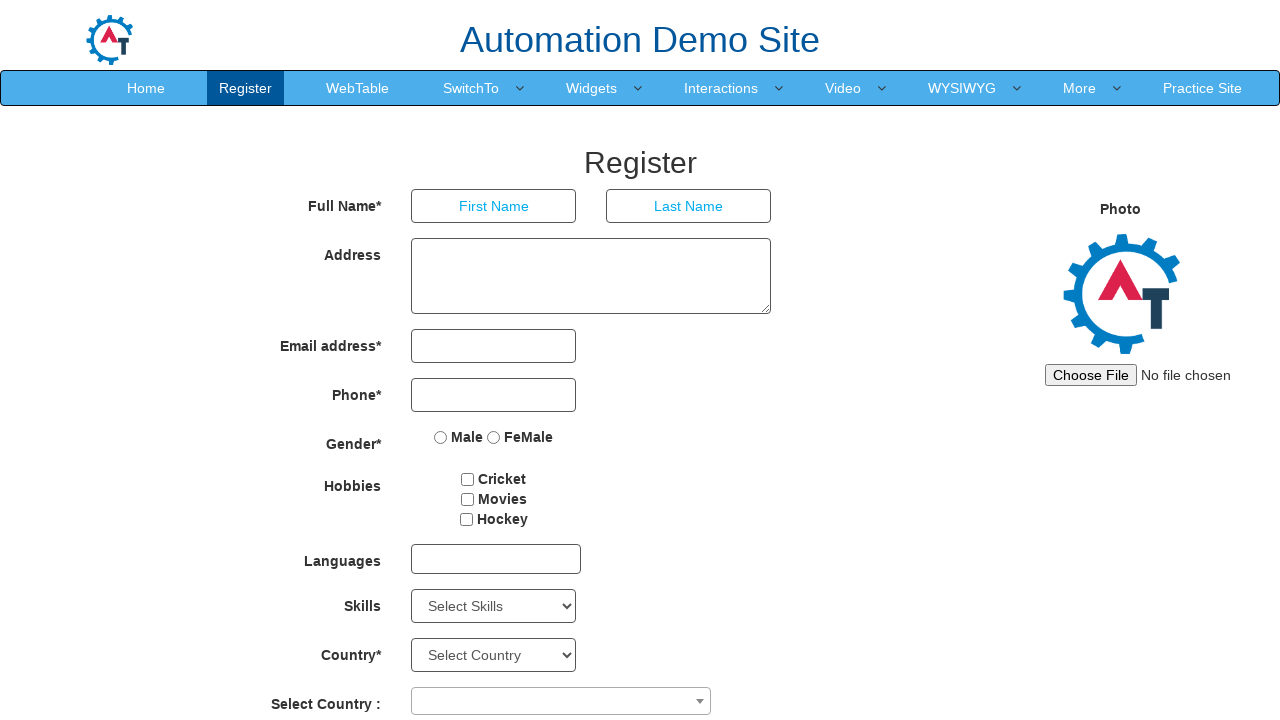

Navigated to registration form page
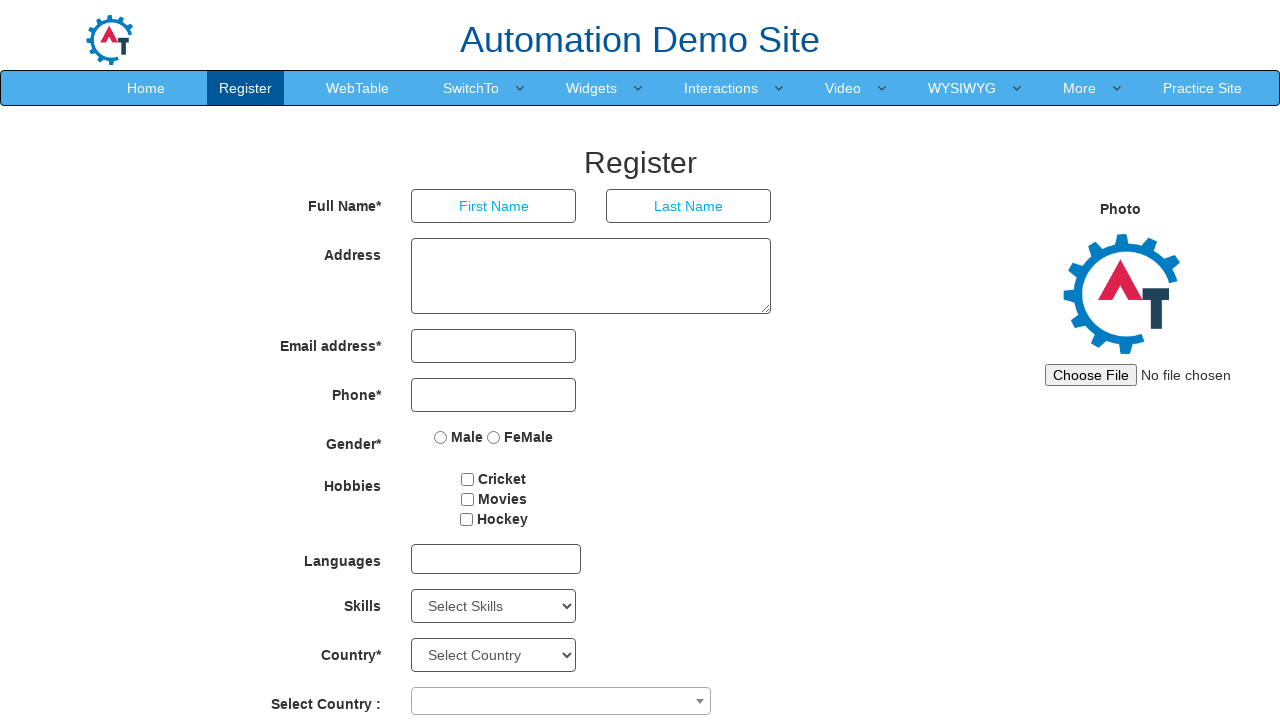

Located Male radio button element
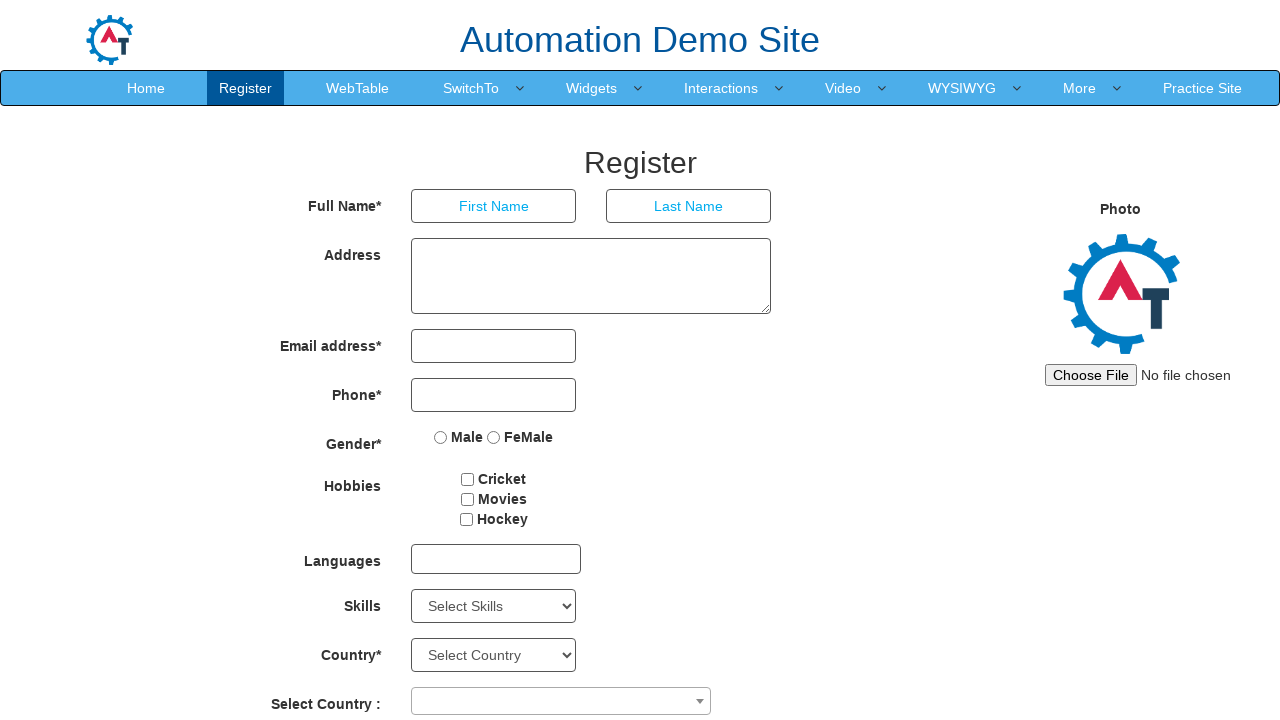

Verified that Male radio button is enabled
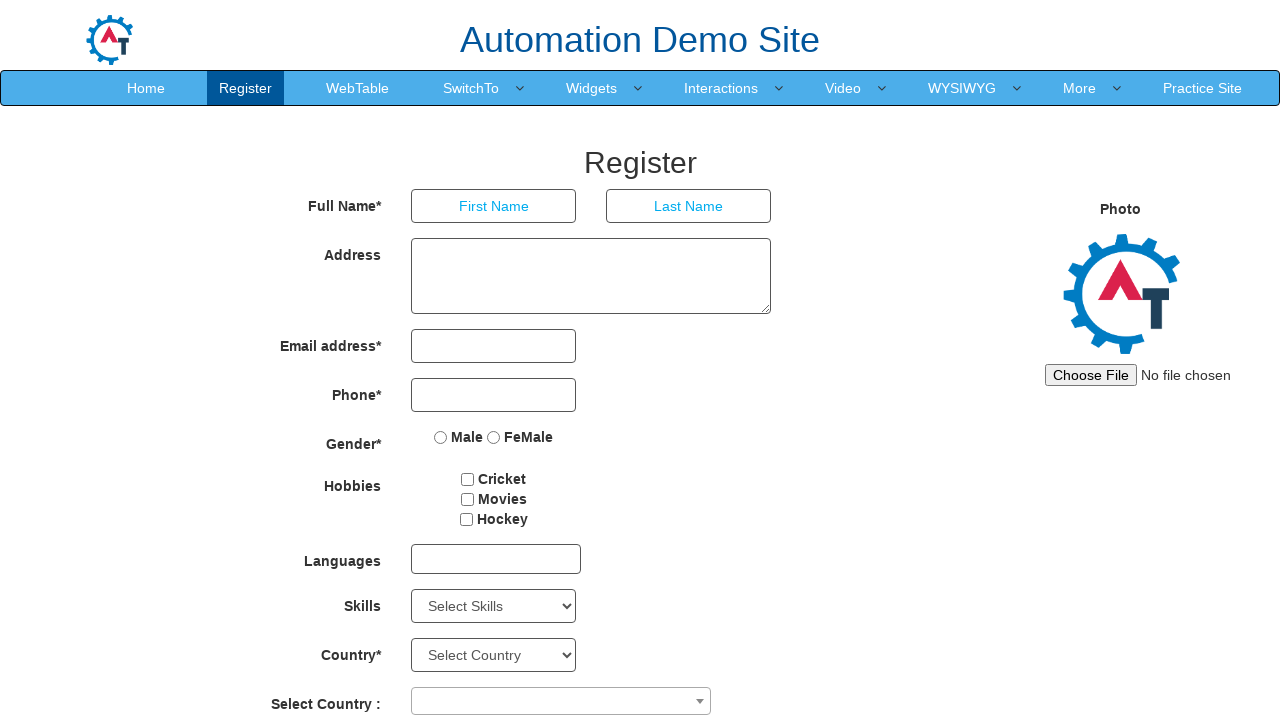

Clicked Male radio button at (441, 437) on xpath=//input[@value='Male']
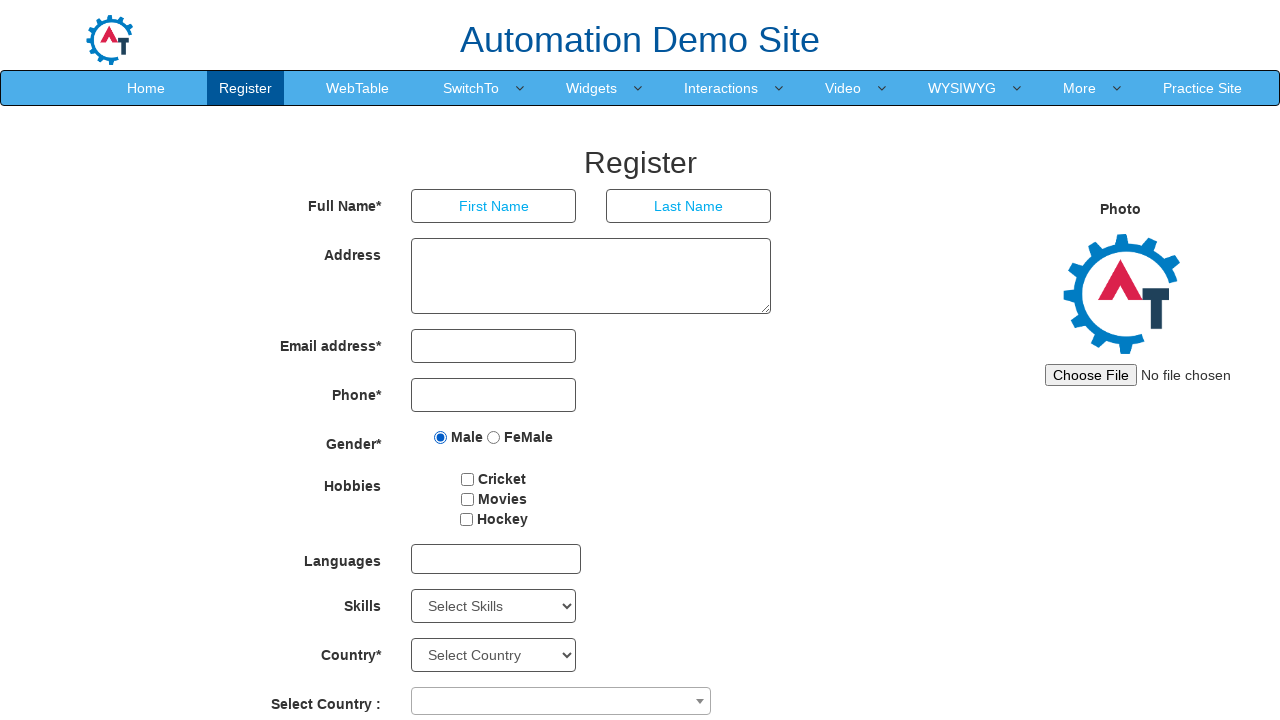

Clicked Female radio button at (494, 437) on xpath=//input[@value='FeMale']
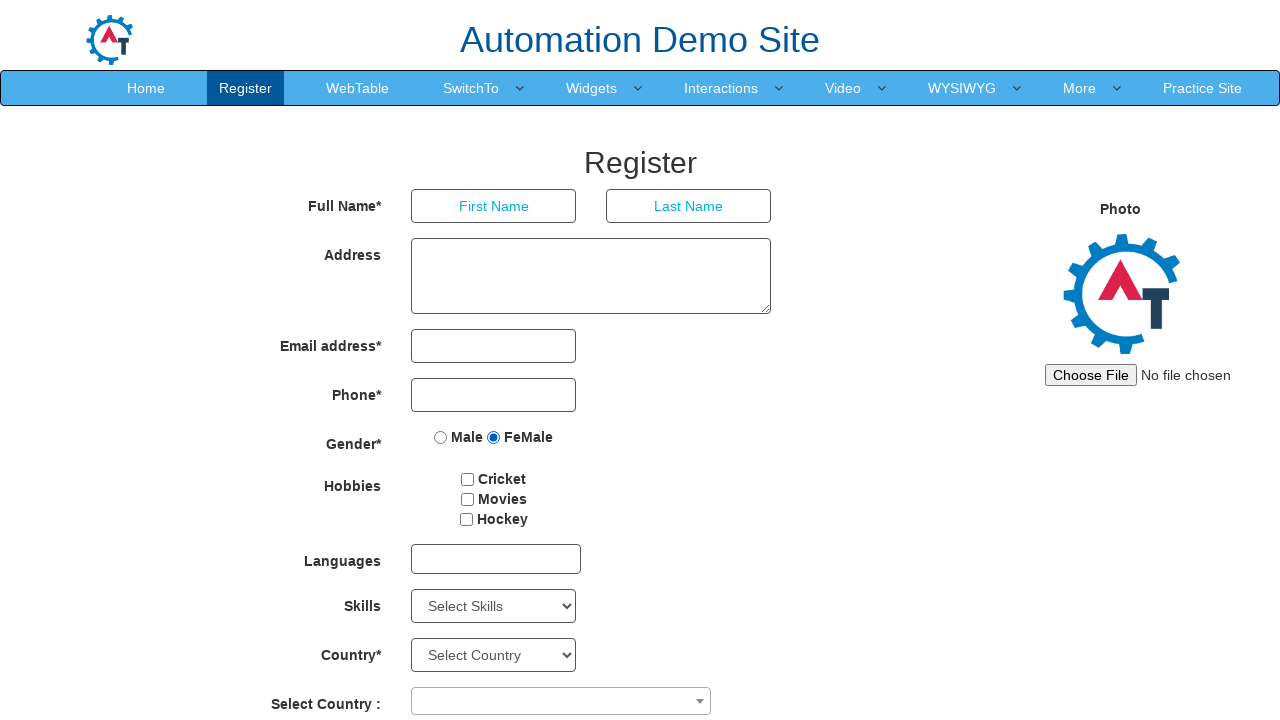

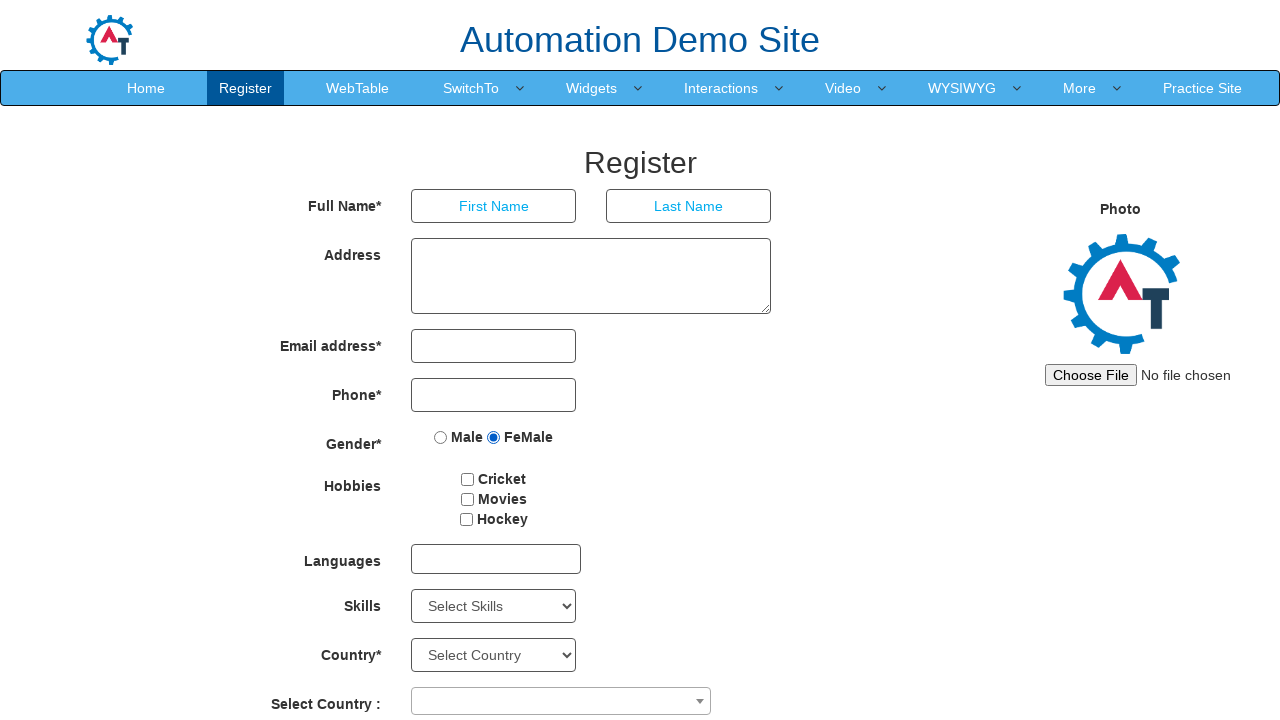